Tests product navigation on DemoBlaze e-commerce site by selecting the Laptops category and clicking on the Sony Vaio i7 product

Starting URL: https://www.demoblaze.com/index.html#

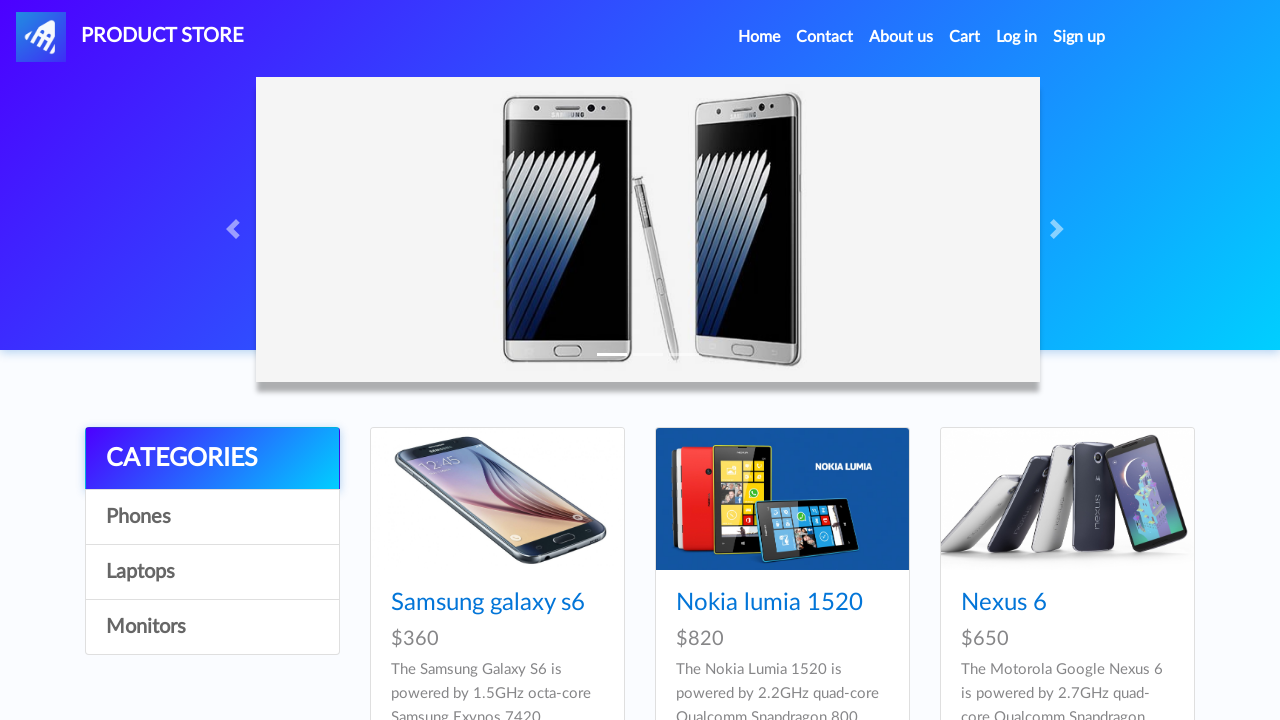

Clicked on Laptops category at (212, 572) on a:has-text('Laptops')
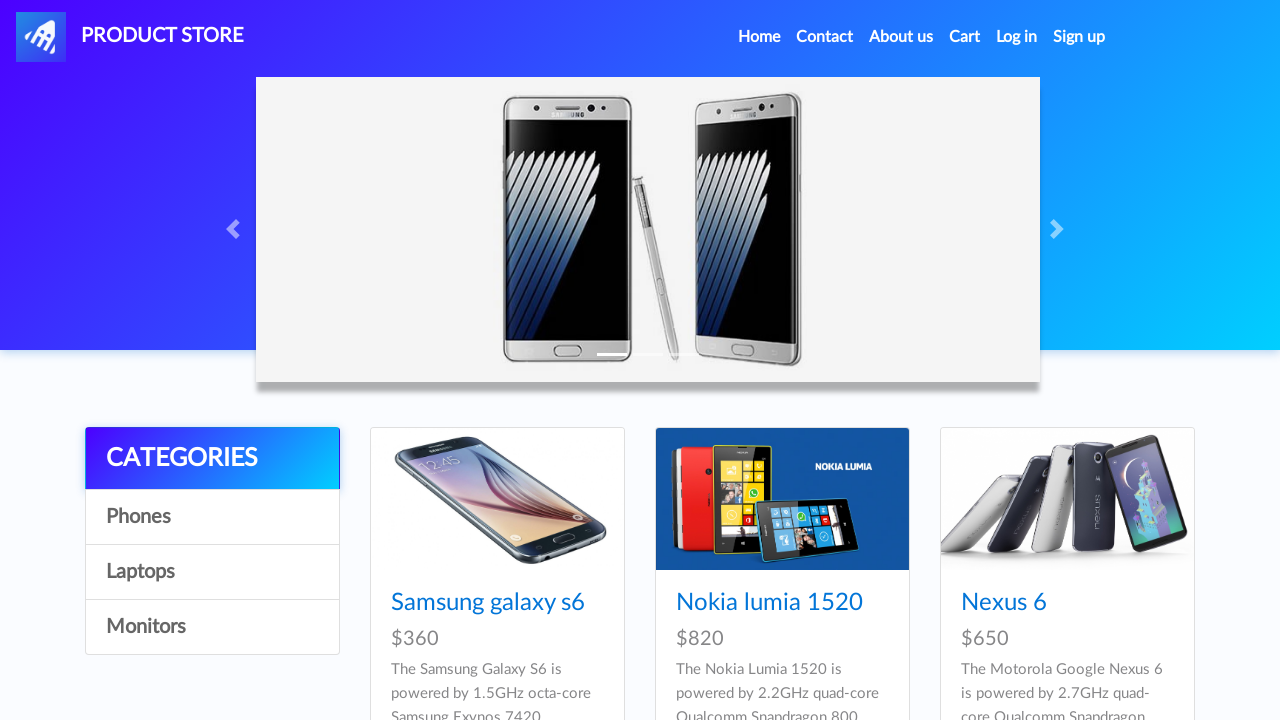

Waited for products to load
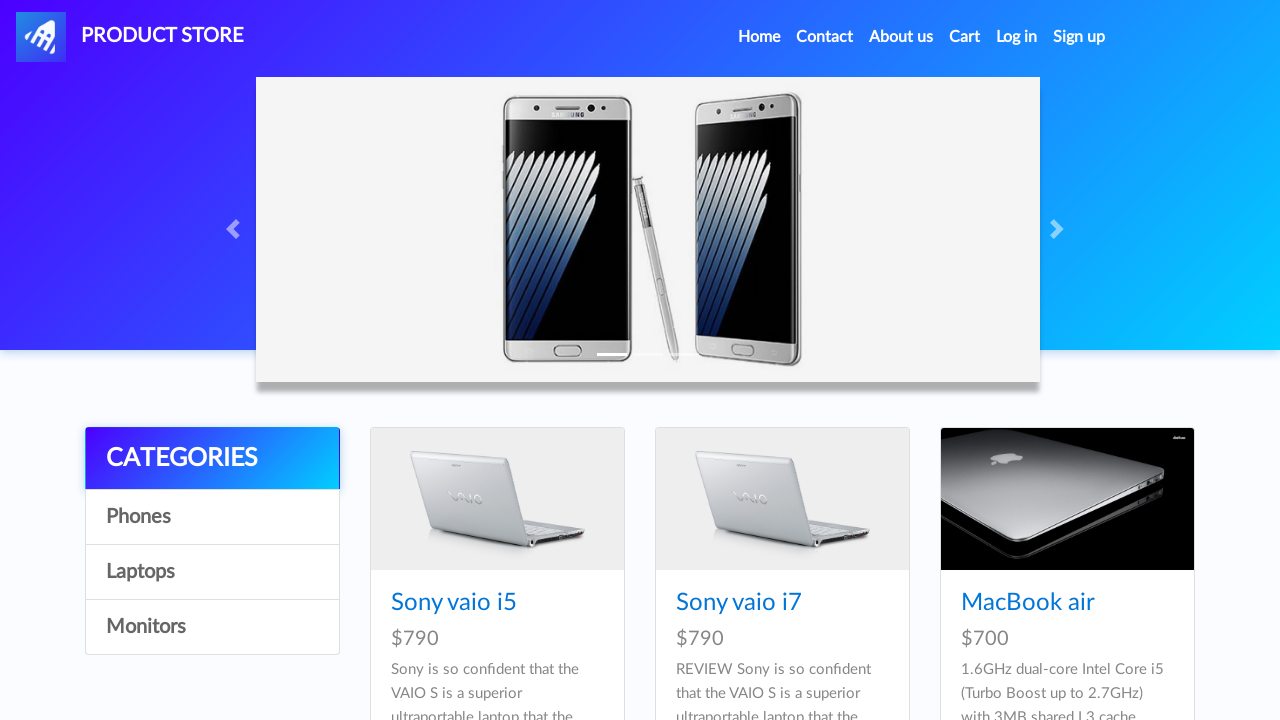

Clicked on Sony Vaio i7 product at (739, 603) on a:has-text('Sony vaio i7')
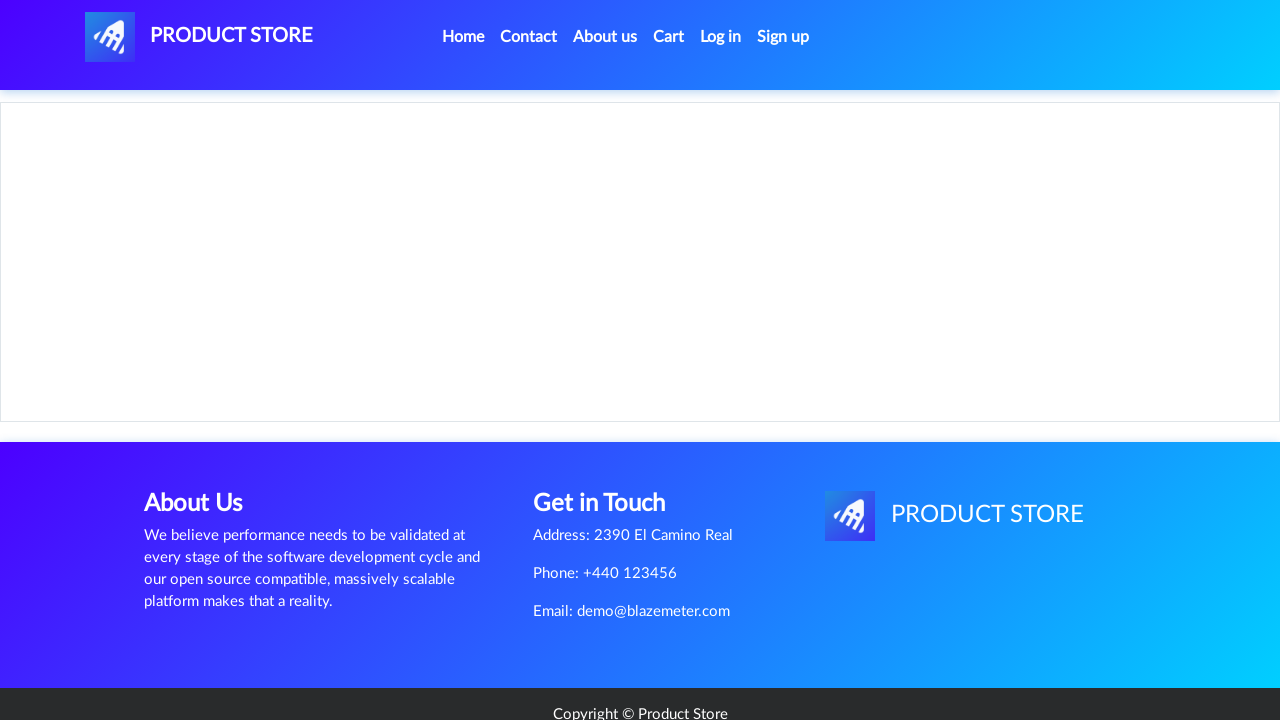

Product page loaded with content displayed
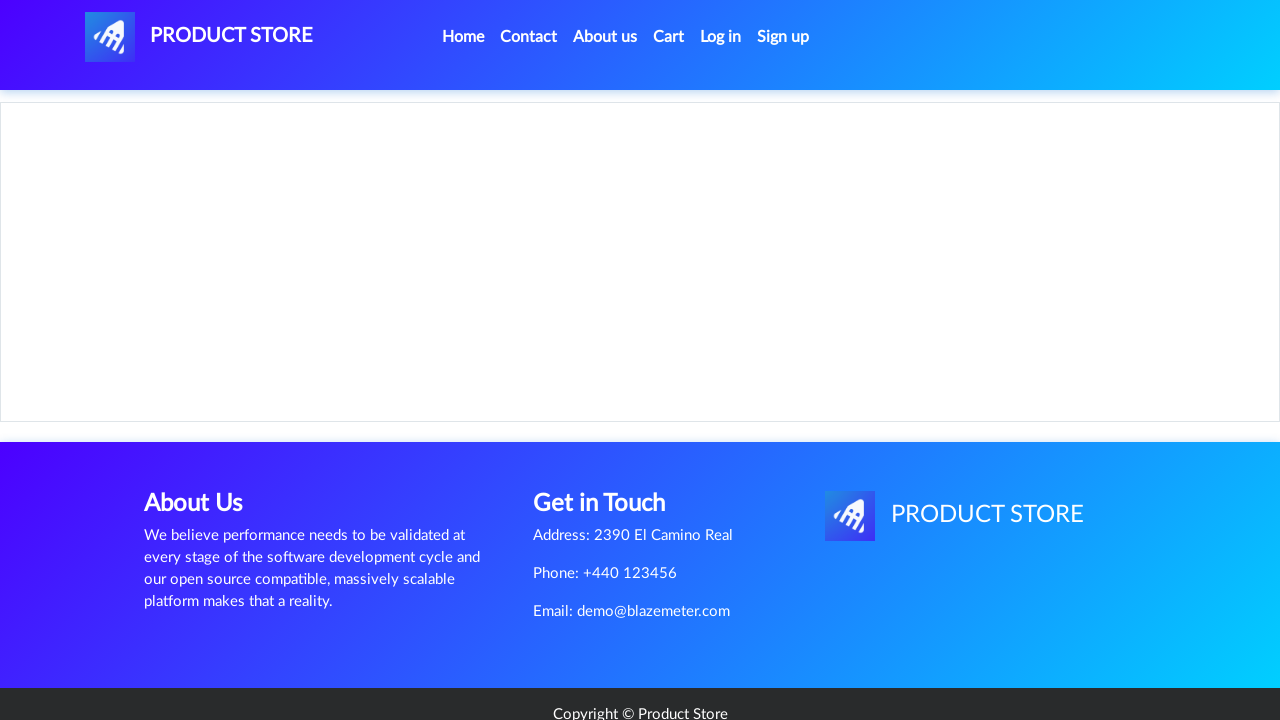

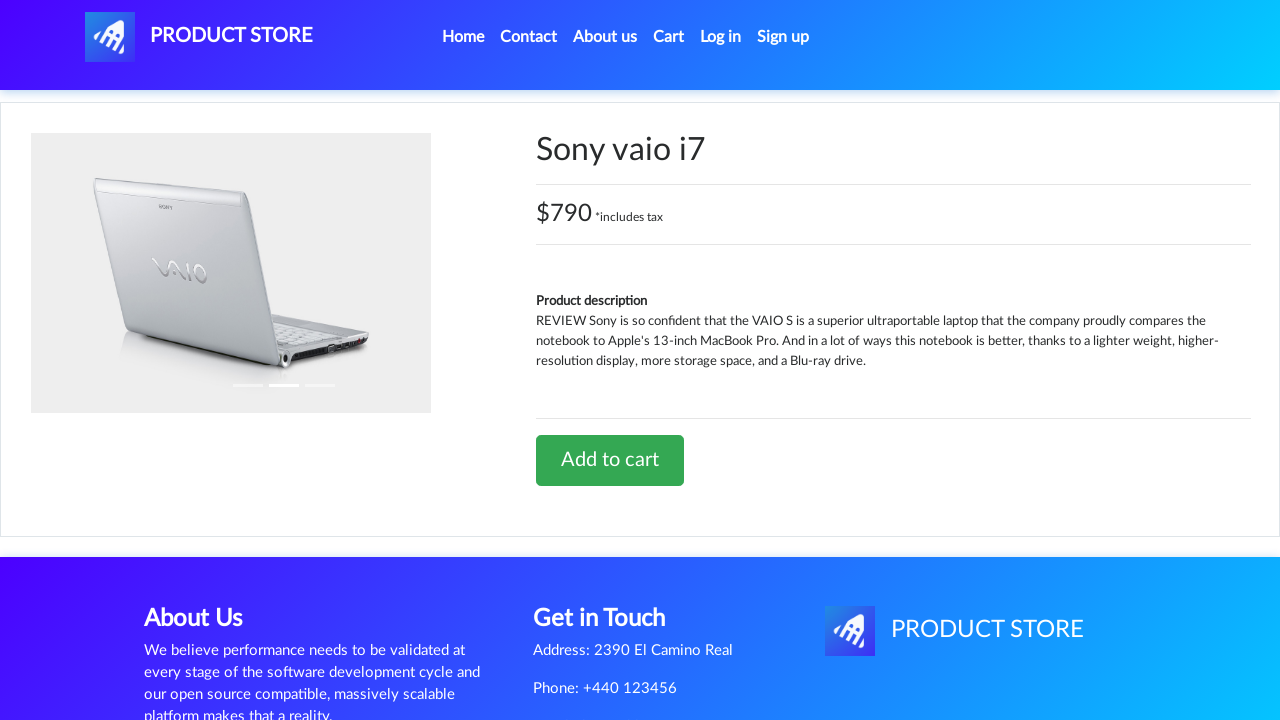